Tests the train search functionality on erail.in by entering source and destination stations, then verifies train list results are displayed

Starting URL: https://erail.in/

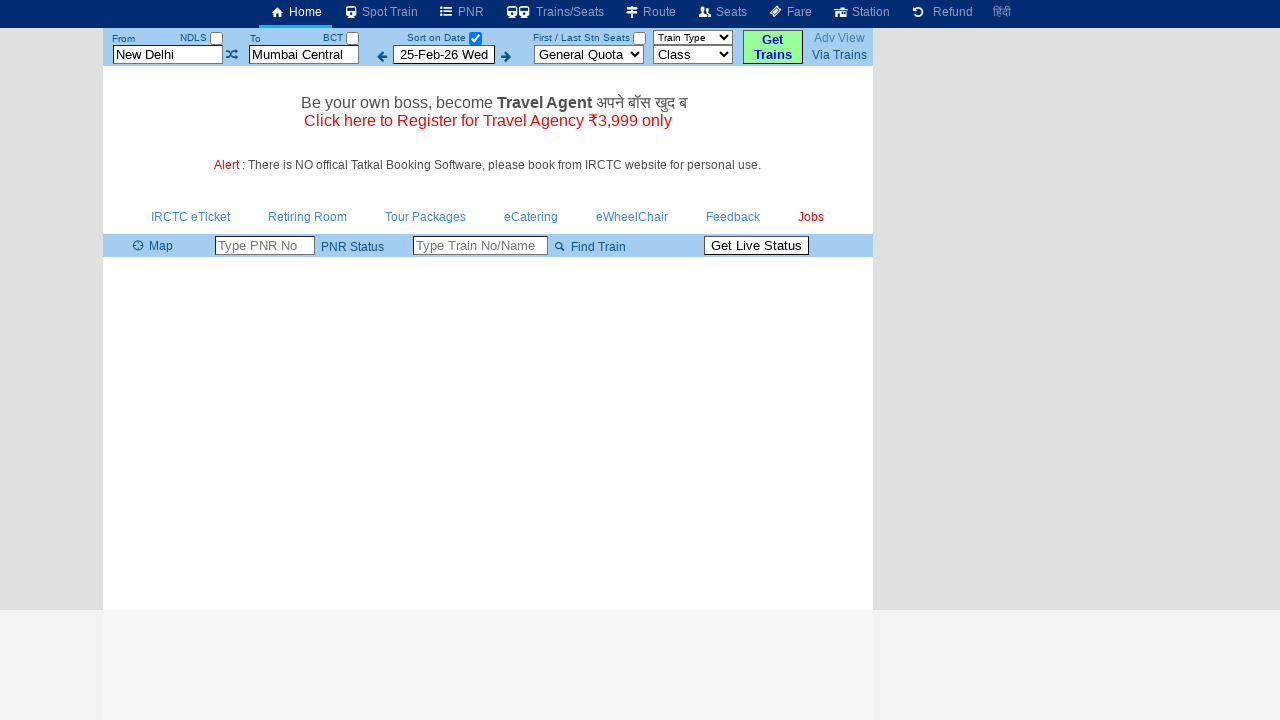

Cleared the From station field on xpath=//input[@id='txtStationFrom']
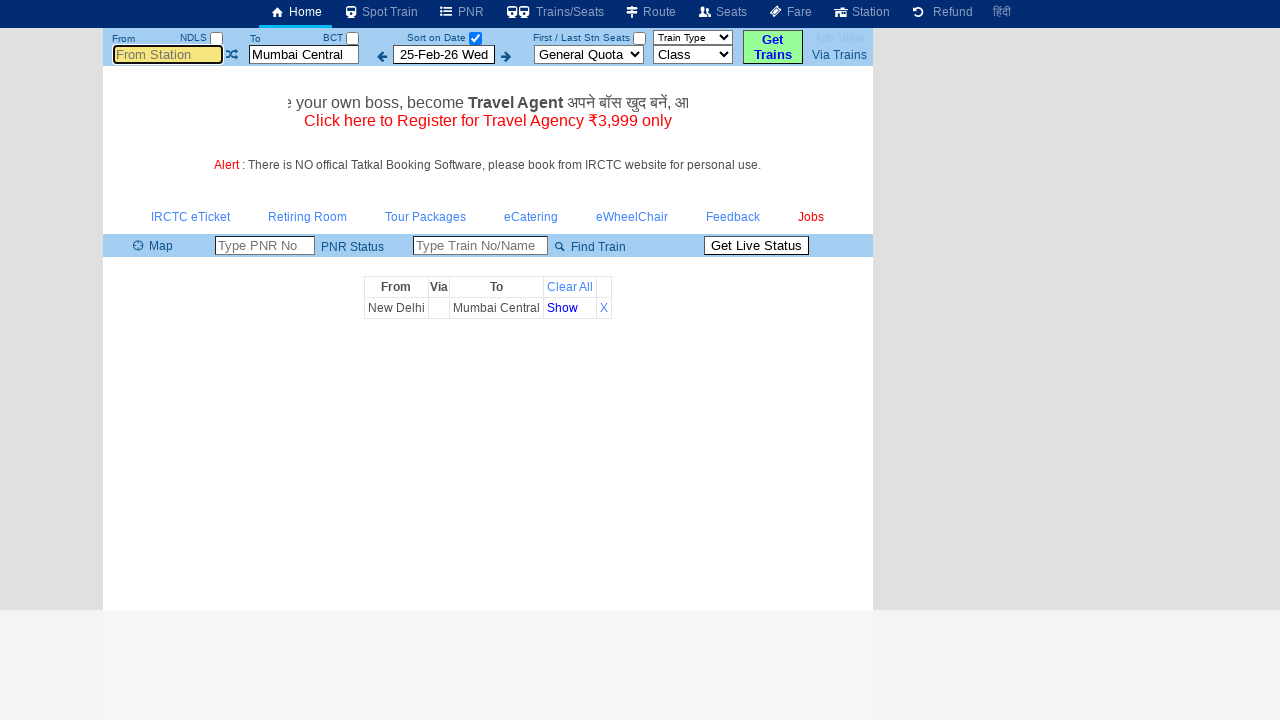

Clicked on the From station field at (168, 54) on xpath=//input[@id='txtStationFrom']
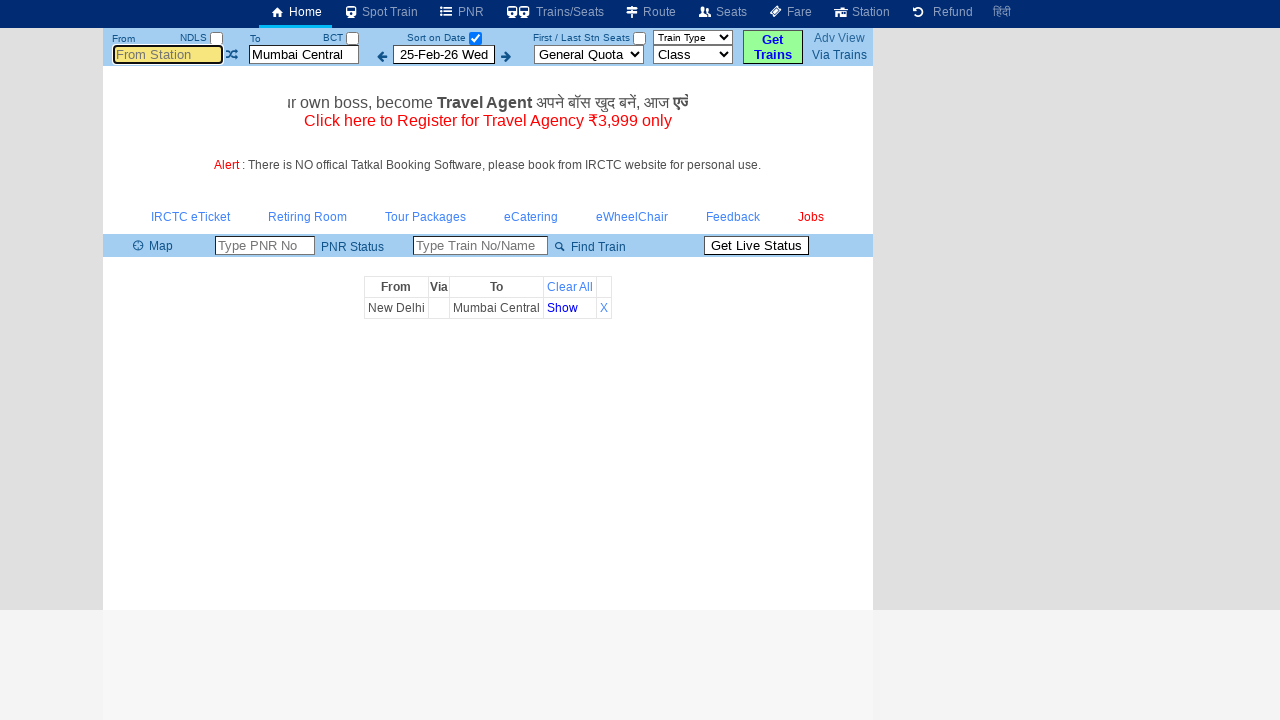

Filled From station field with 'MS' on xpath=//input[@id='txtStationFrom']
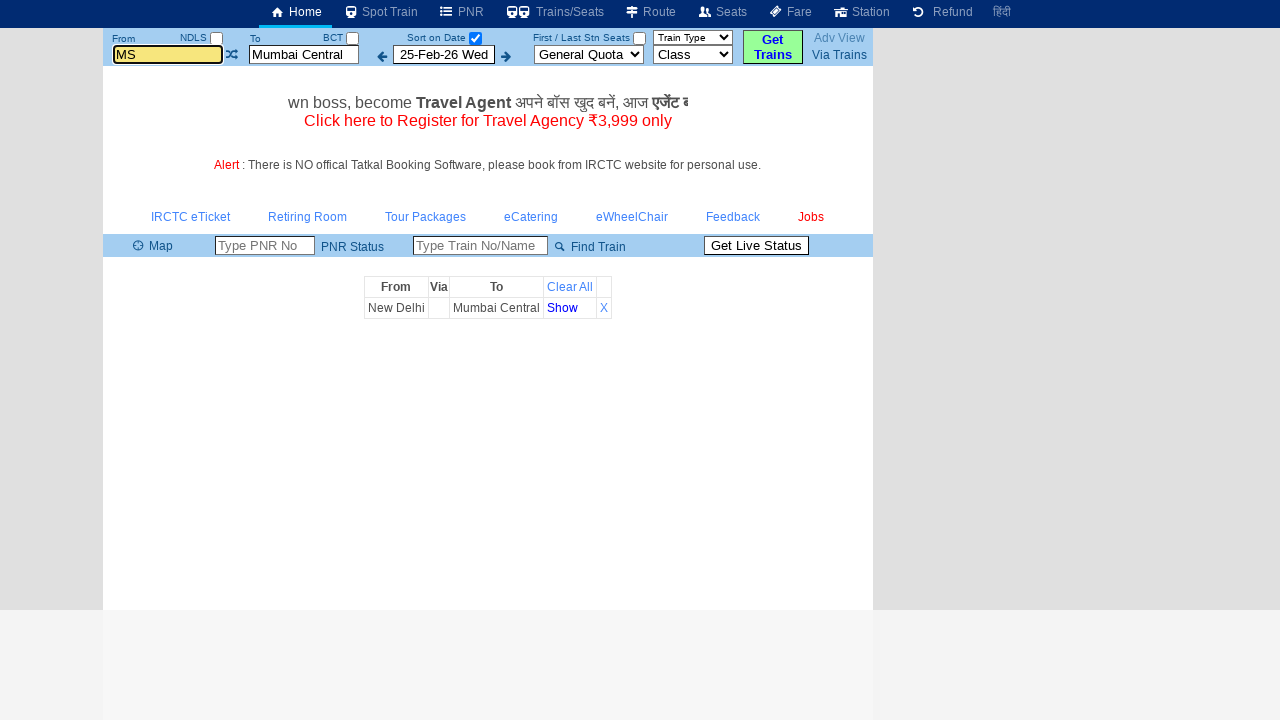

Pressed Tab to move to next field on xpath=//input[@id='txtStationFrom']
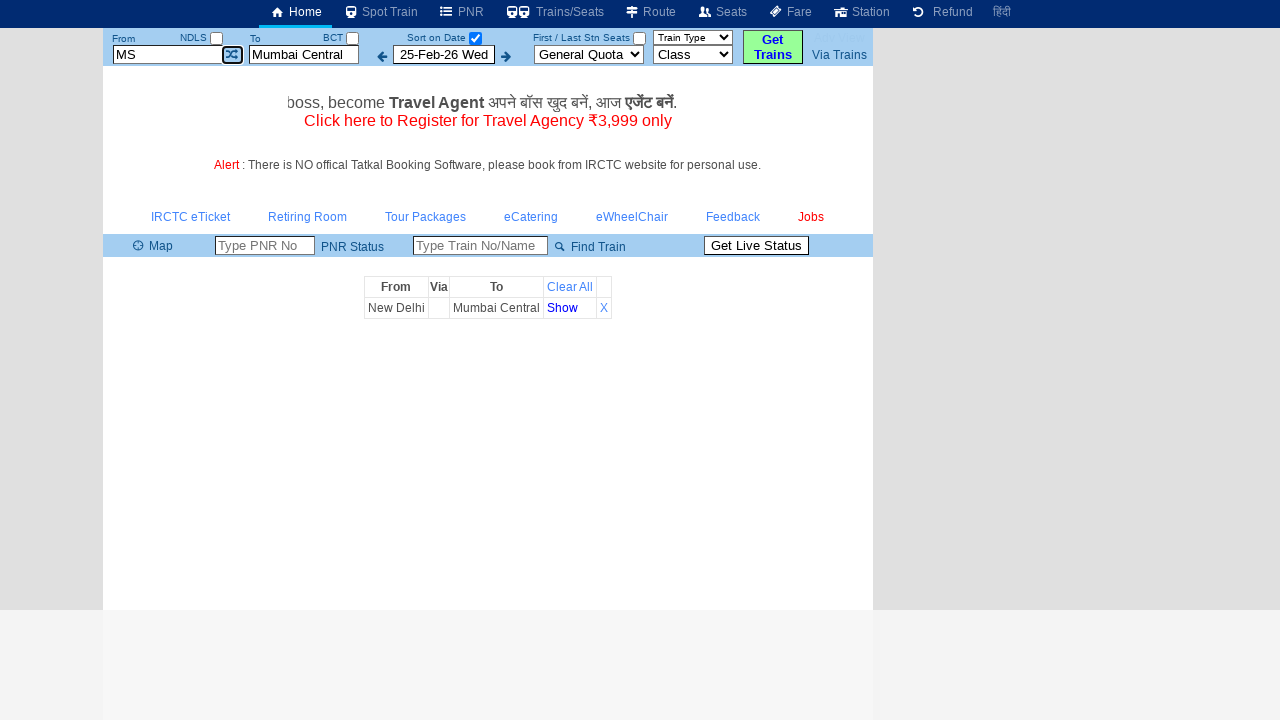

Cleared the To station field on xpath=//input[@id='txtStationTo']
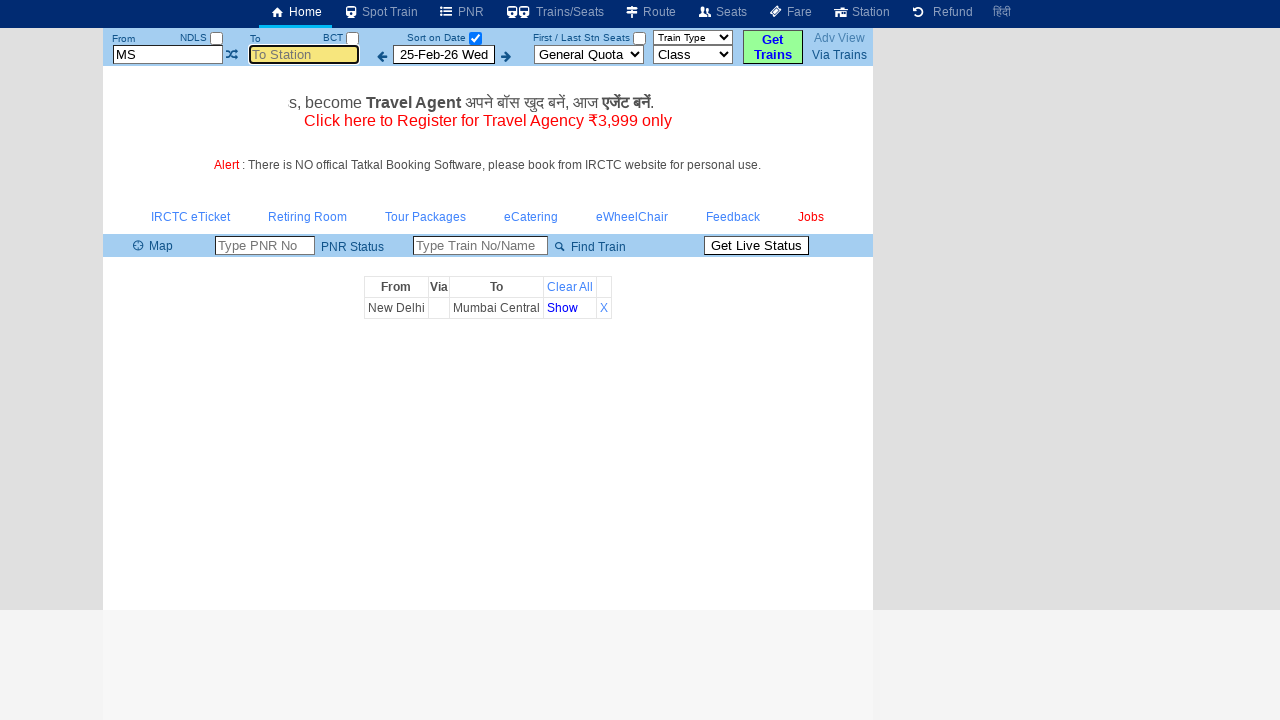

Clicked on the To station field at (304, 54) on xpath=//input[@id='txtStationTo']
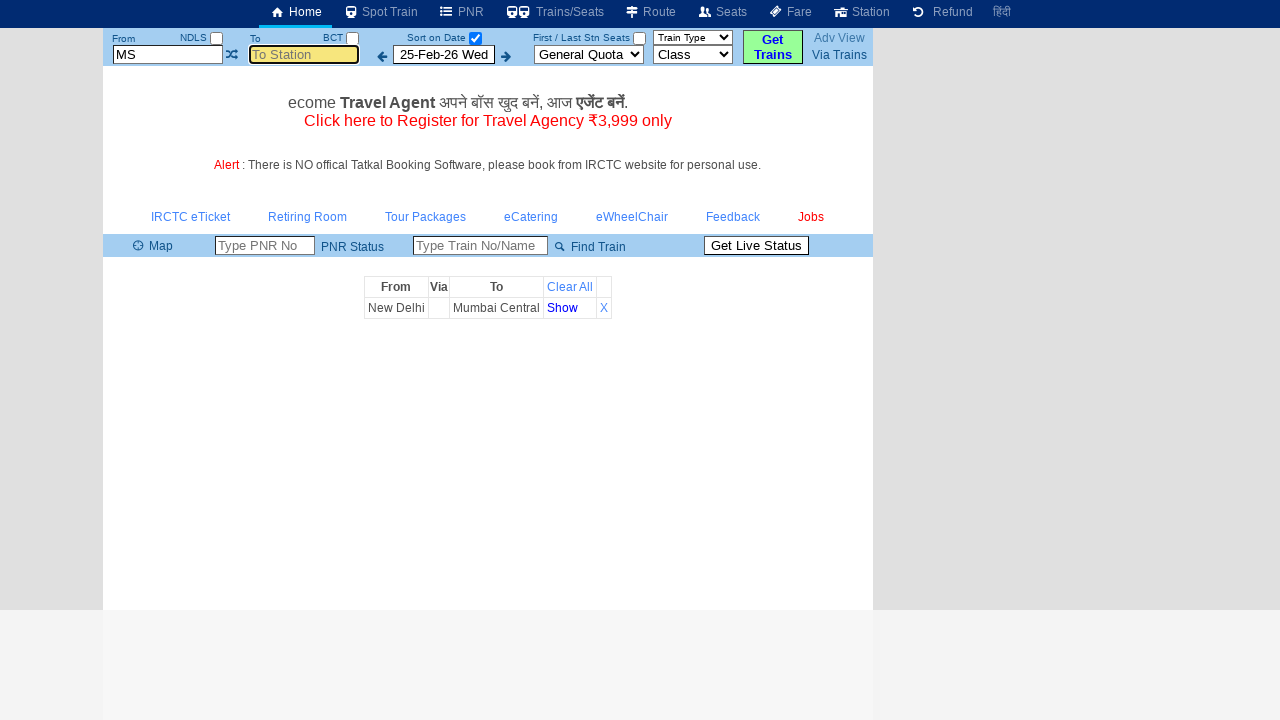

Filled To station field with 'MDU' on xpath=//input[@id='txtStationTo']
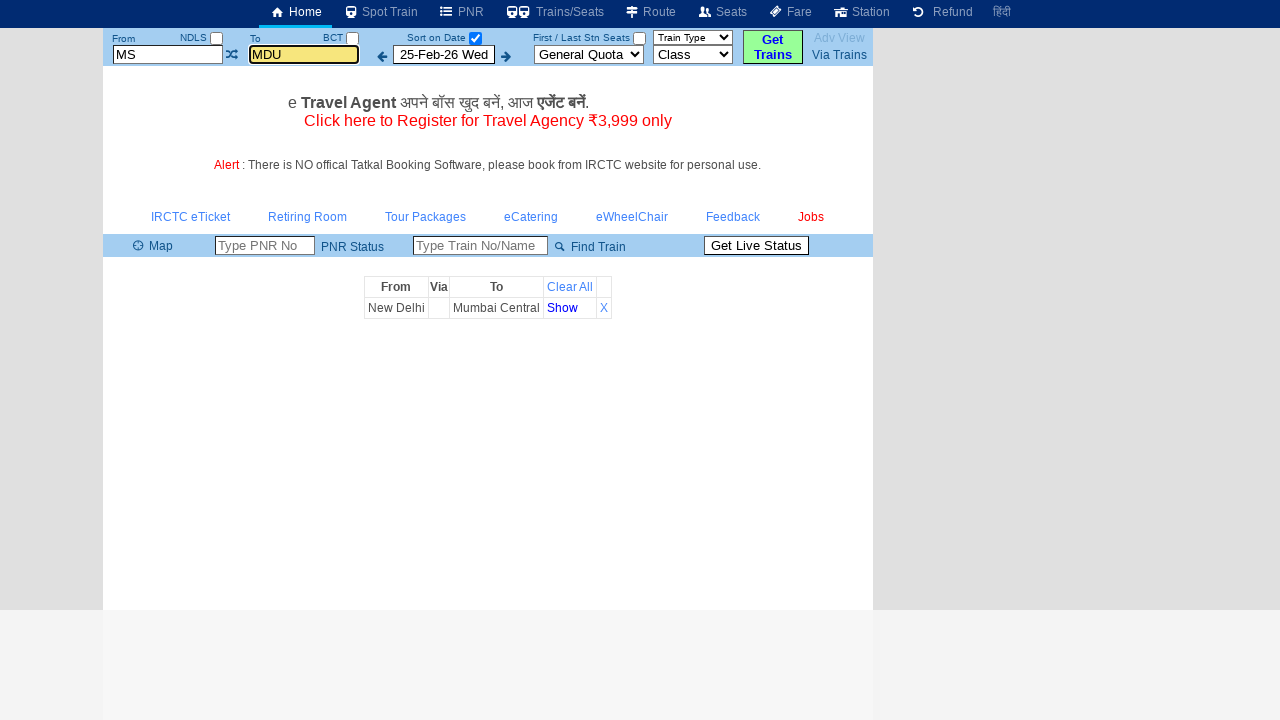

Pressed Tab to move to next field on xpath=//input[@id='txtStationTo']
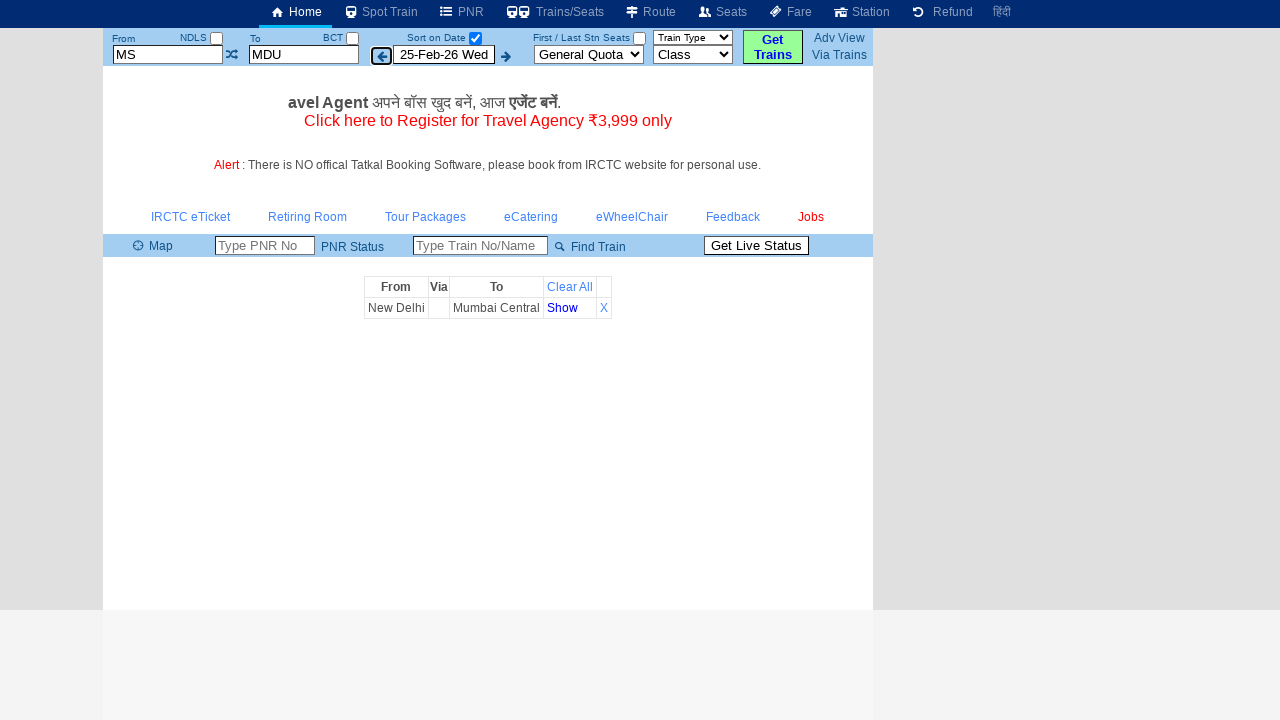

Unchecked the date only checkbox to retrieve all trains at (475, 38) on xpath=//input[@id='chkSelectDateOnly']
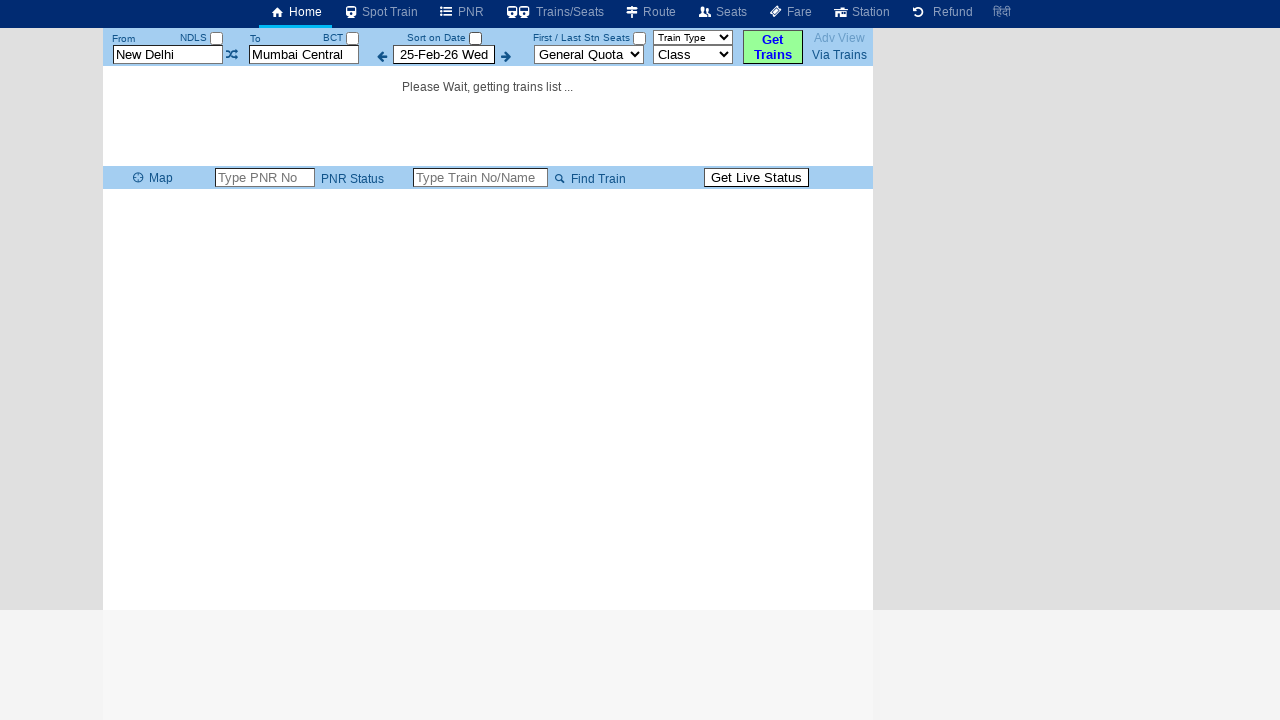

Waited for train list to load
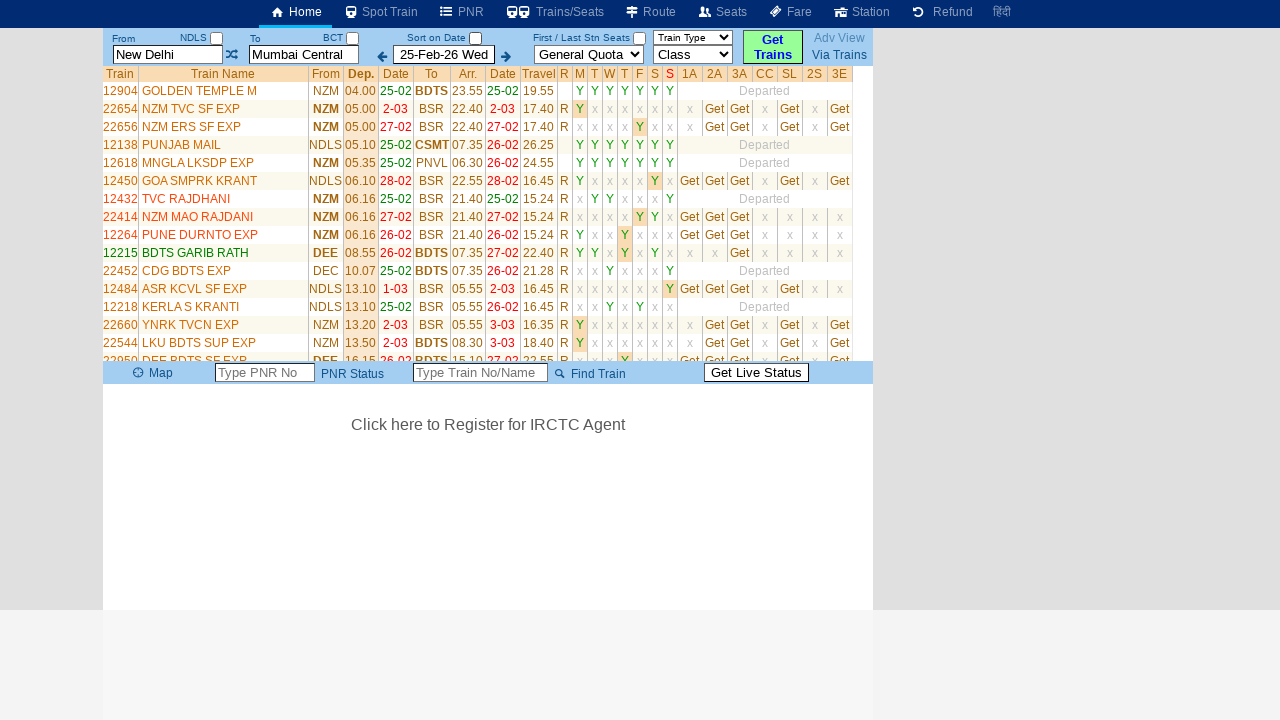

Verified that train results are displayed with count > 0
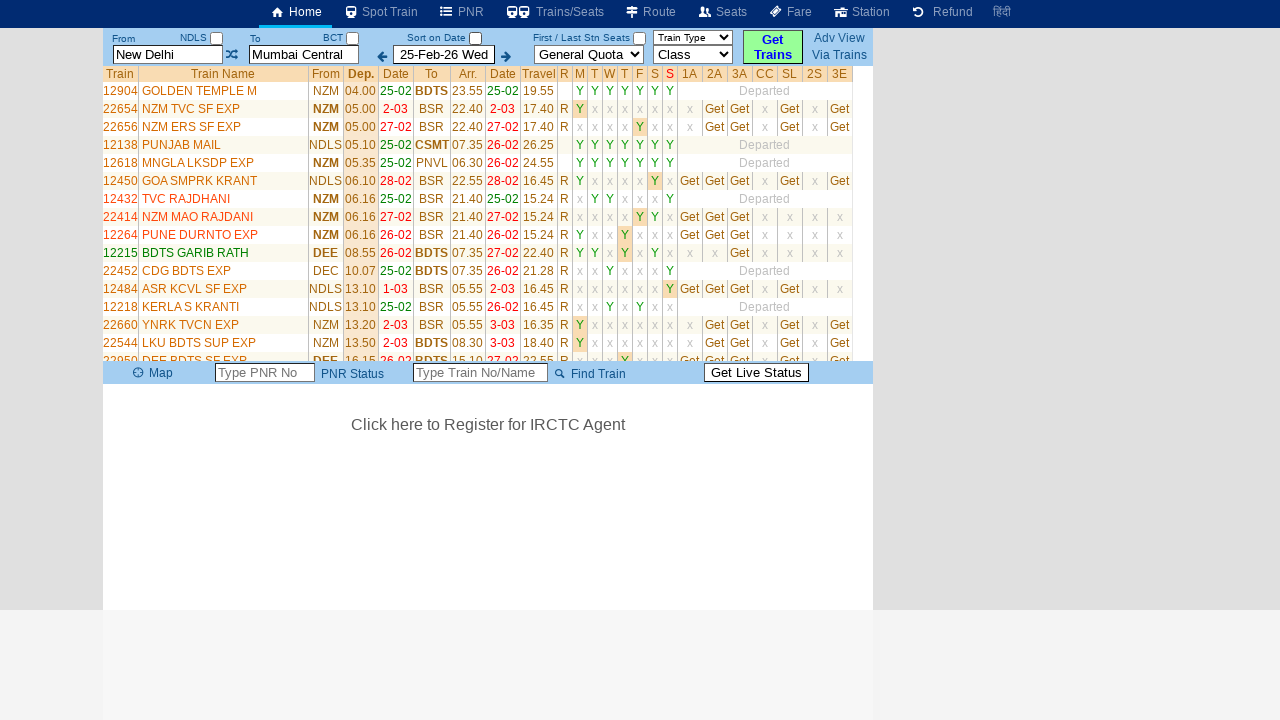

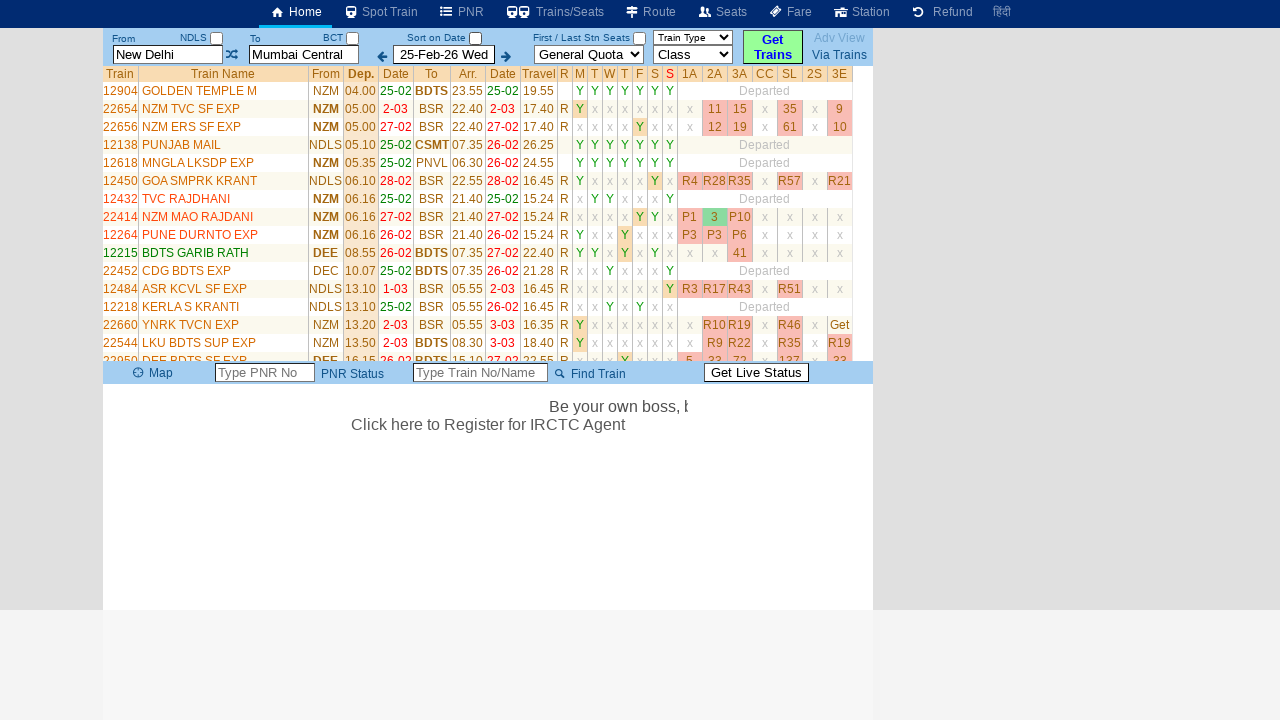